Mocks the fruit API to return a custom response with "Strawberry" and verifies the mocked data appears on the page

Starting URL: https://demo.playwright.dev/api-mocking

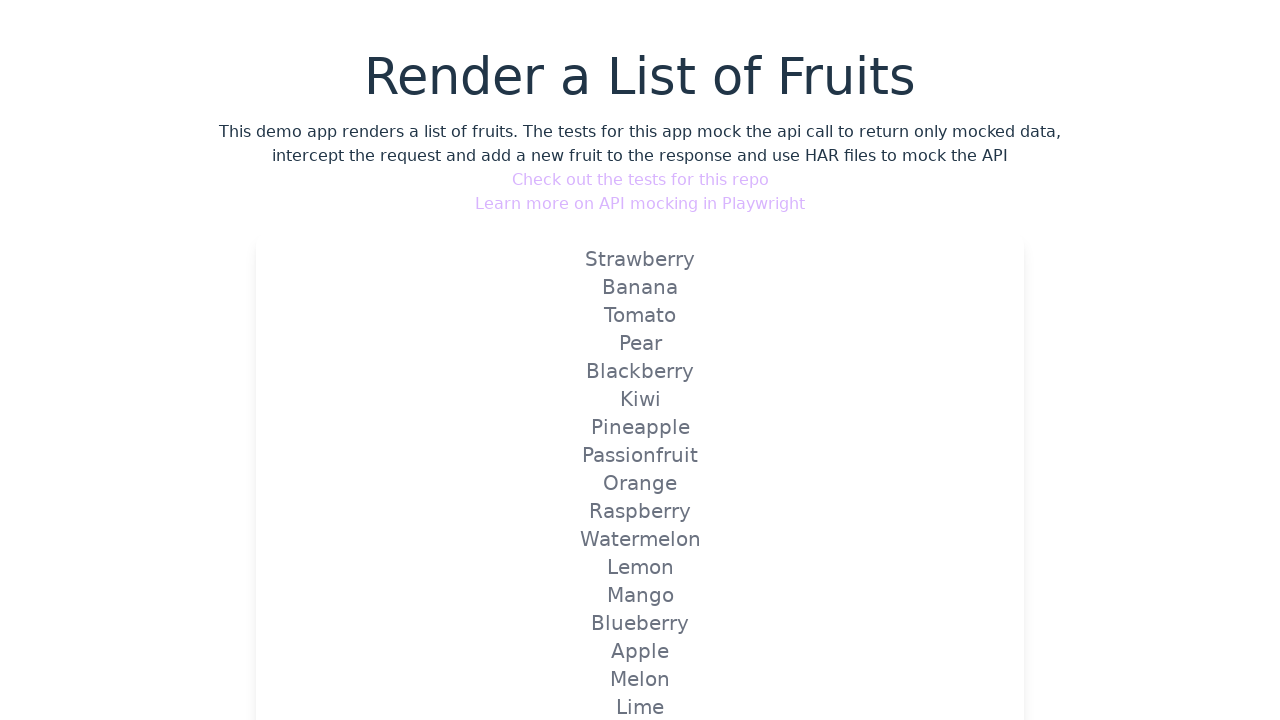

Set up route to mock the fruit API and return custom Strawberry response
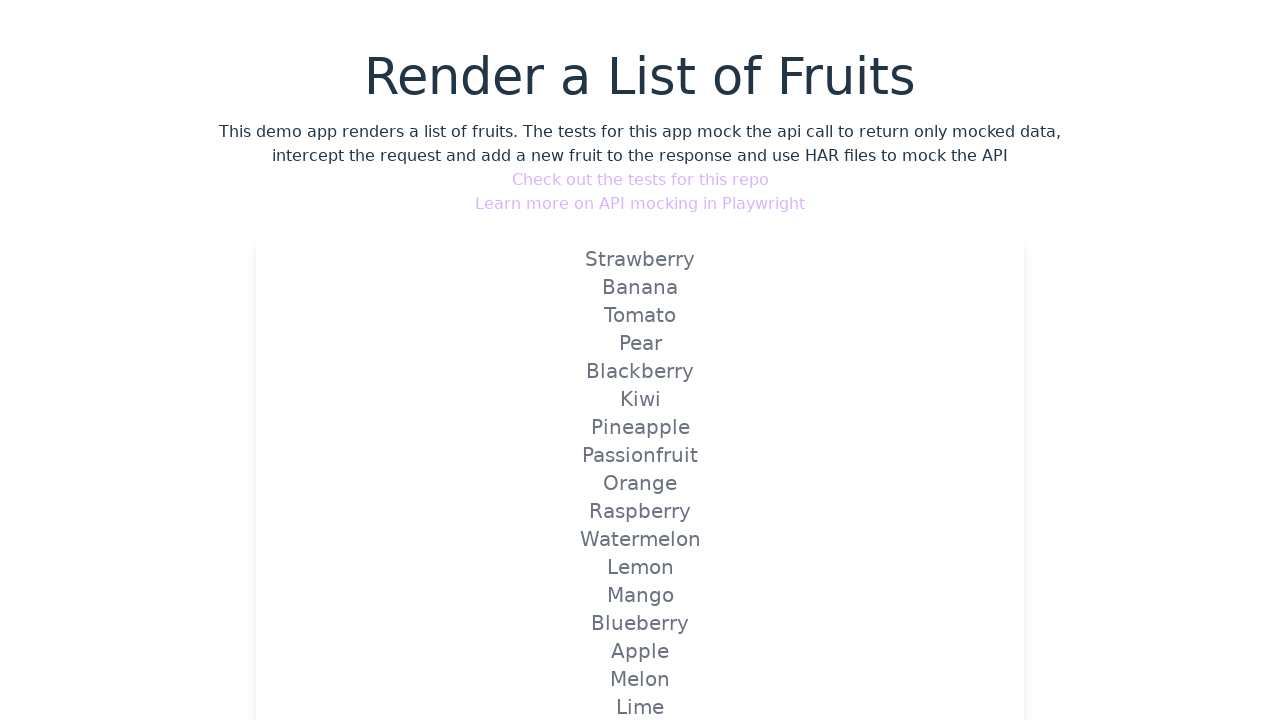

Reloaded the page to trigger the mocked fruit API
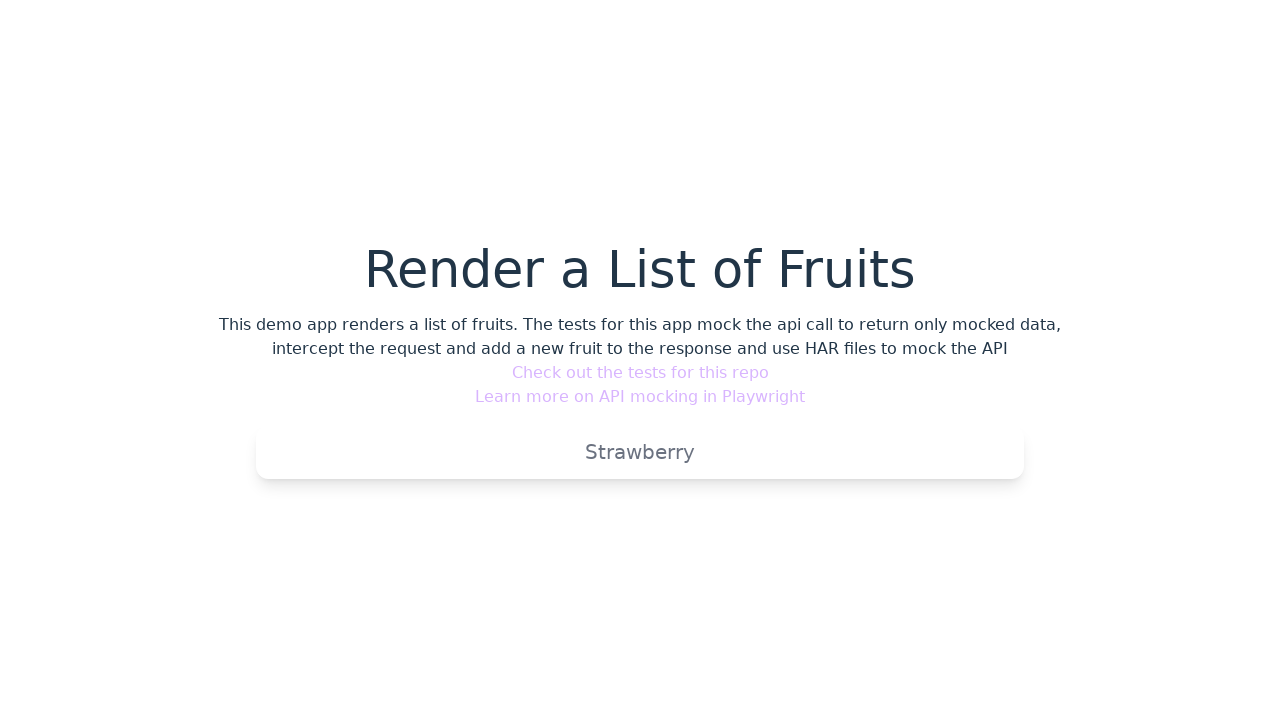

Verified that 'Strawberry' text is visible on the page
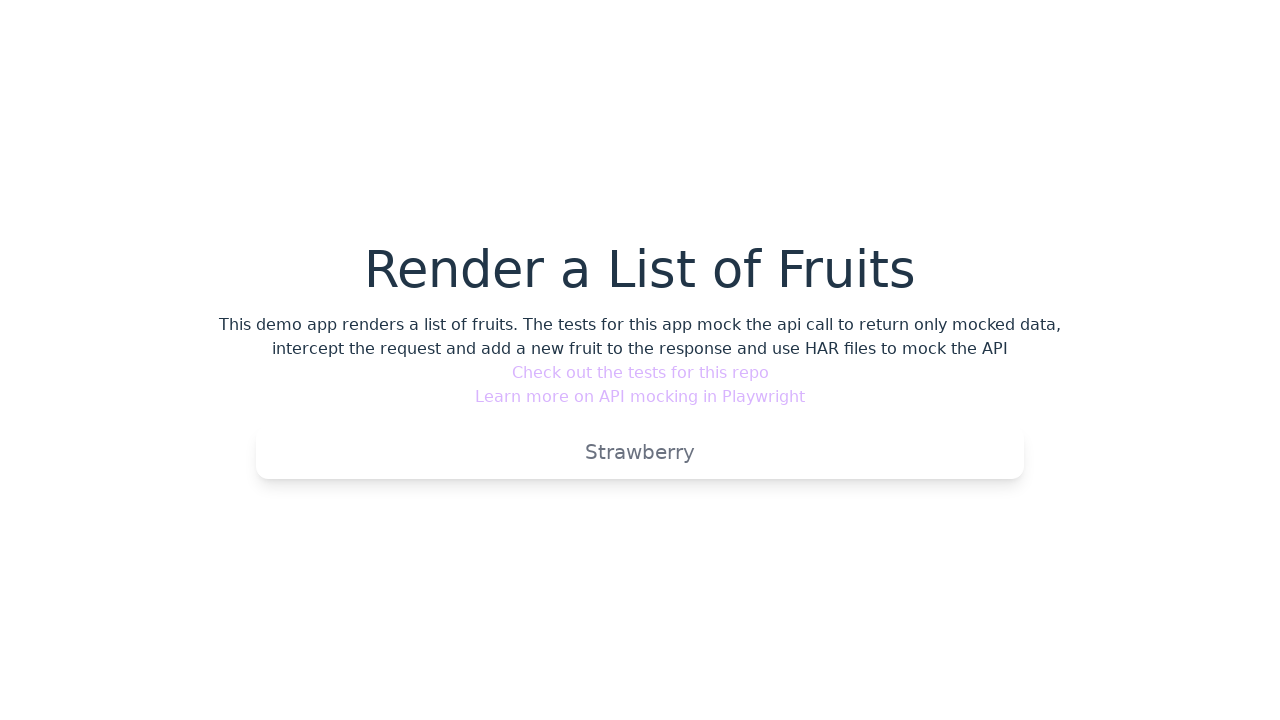

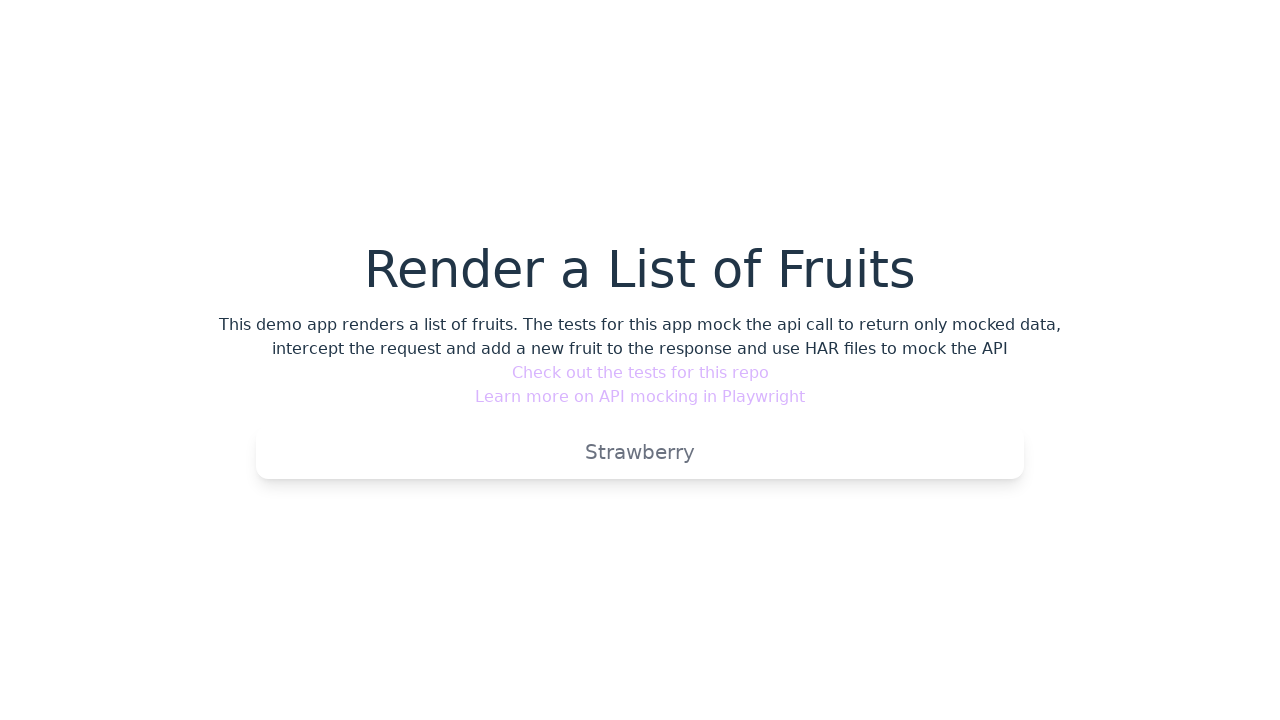